Tests mouse hover functionality by hovering over a button to reveal a dropdown menu and clicking on a menu item

Starting URL: http://seleniumpractise.blogspot.com/2016/08/how-to-perform-mouse-hover-in-selenium.html

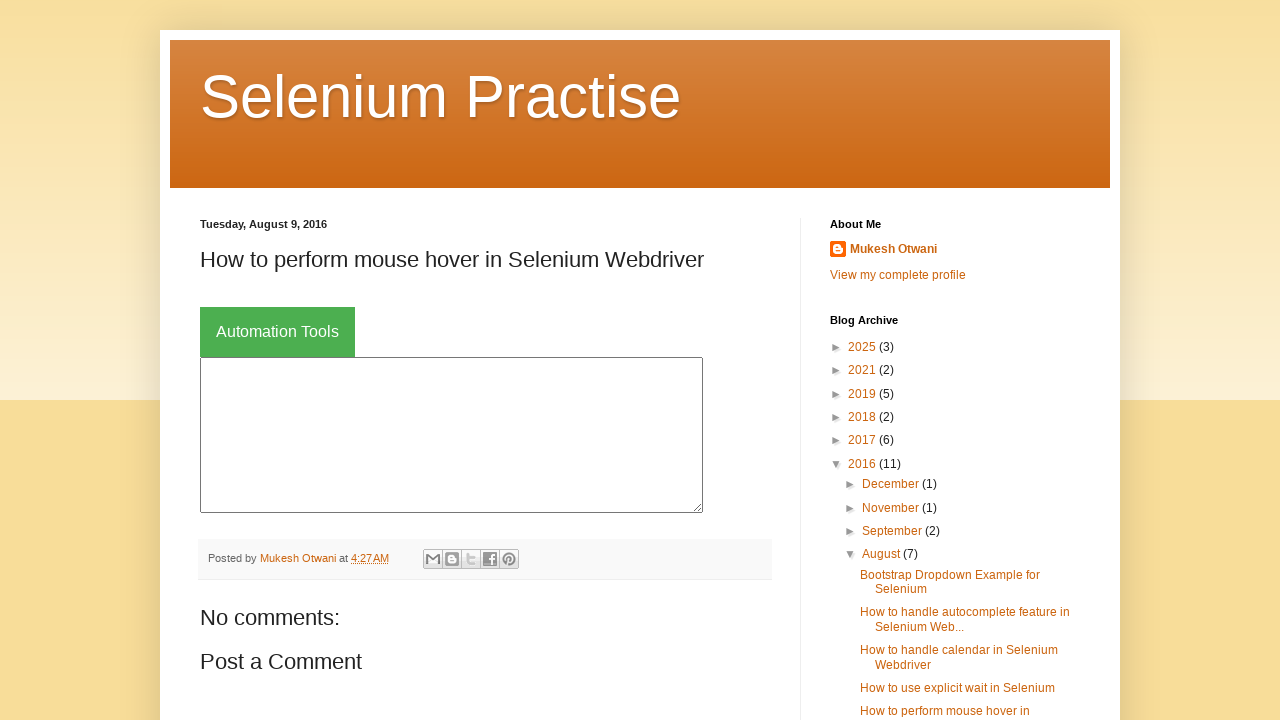

Located the 'Automation Tools' button
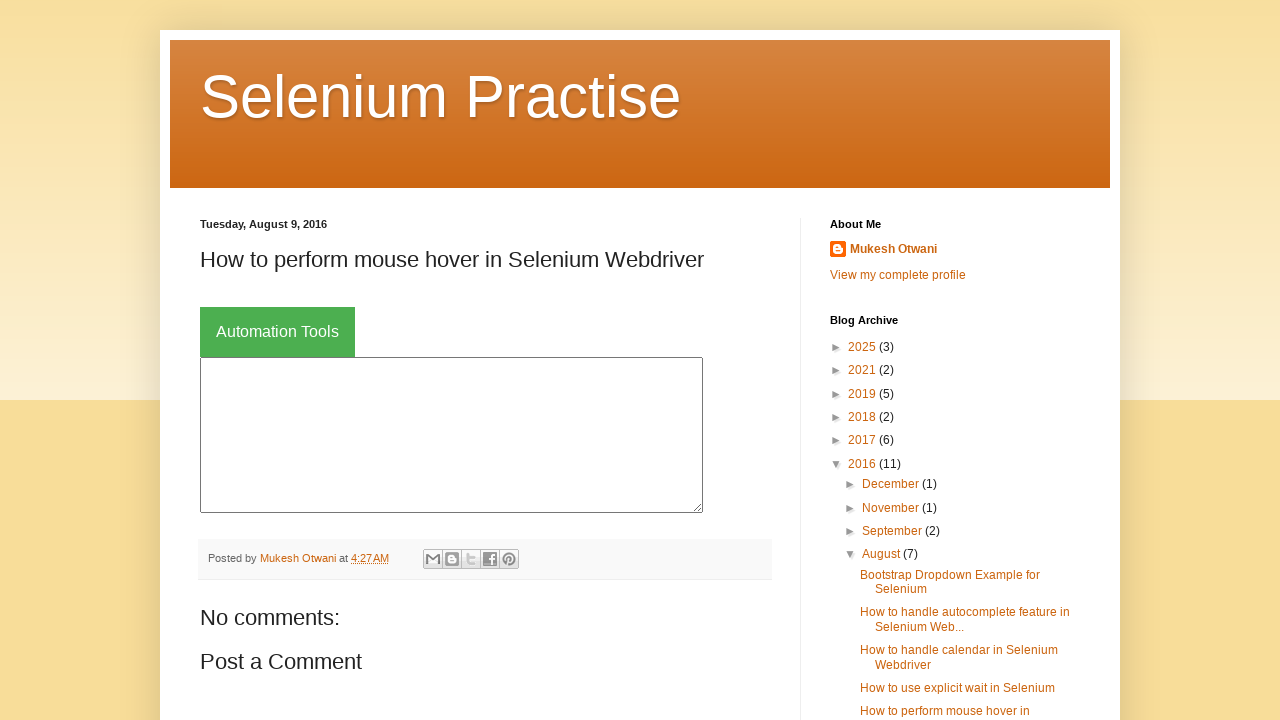

Hovered over 'Automation Tools' button to reveal dropdown menu at (278, 332) on button:has-text('Automation Tools')
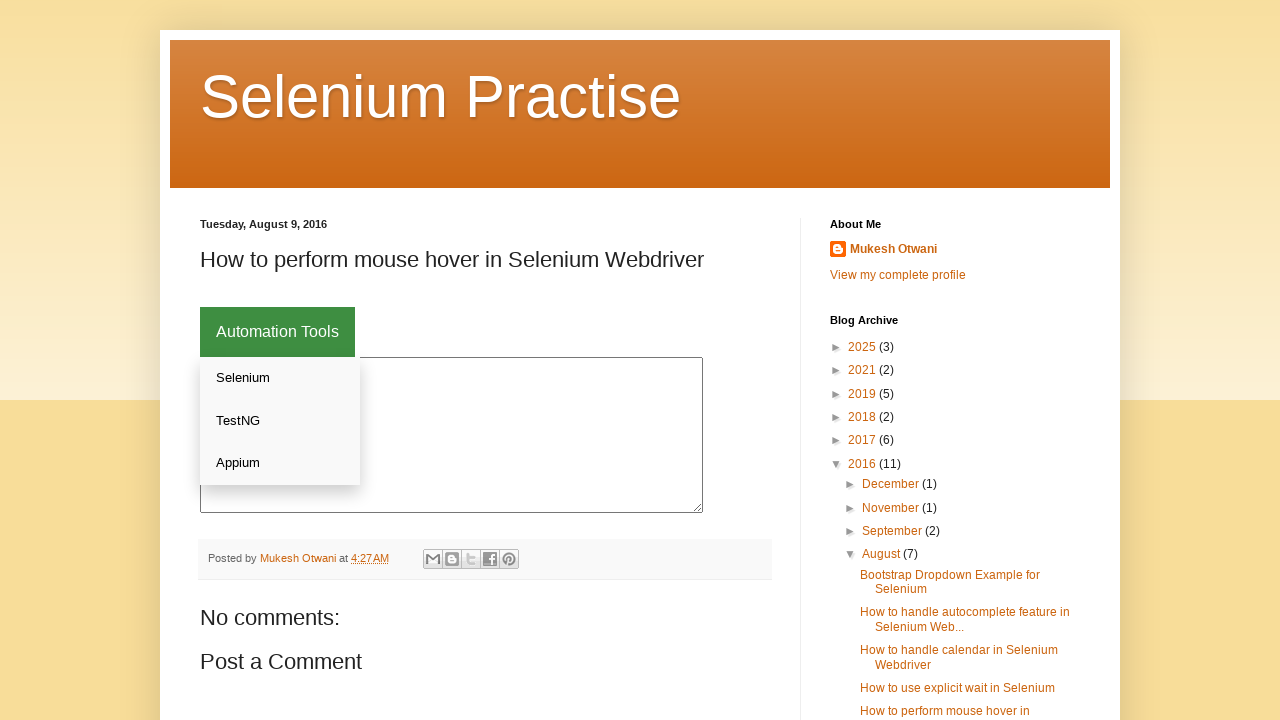

Clicked on 'TestNG' option in the dropdown menu at (280, 421) on a:has-text('TestNG')
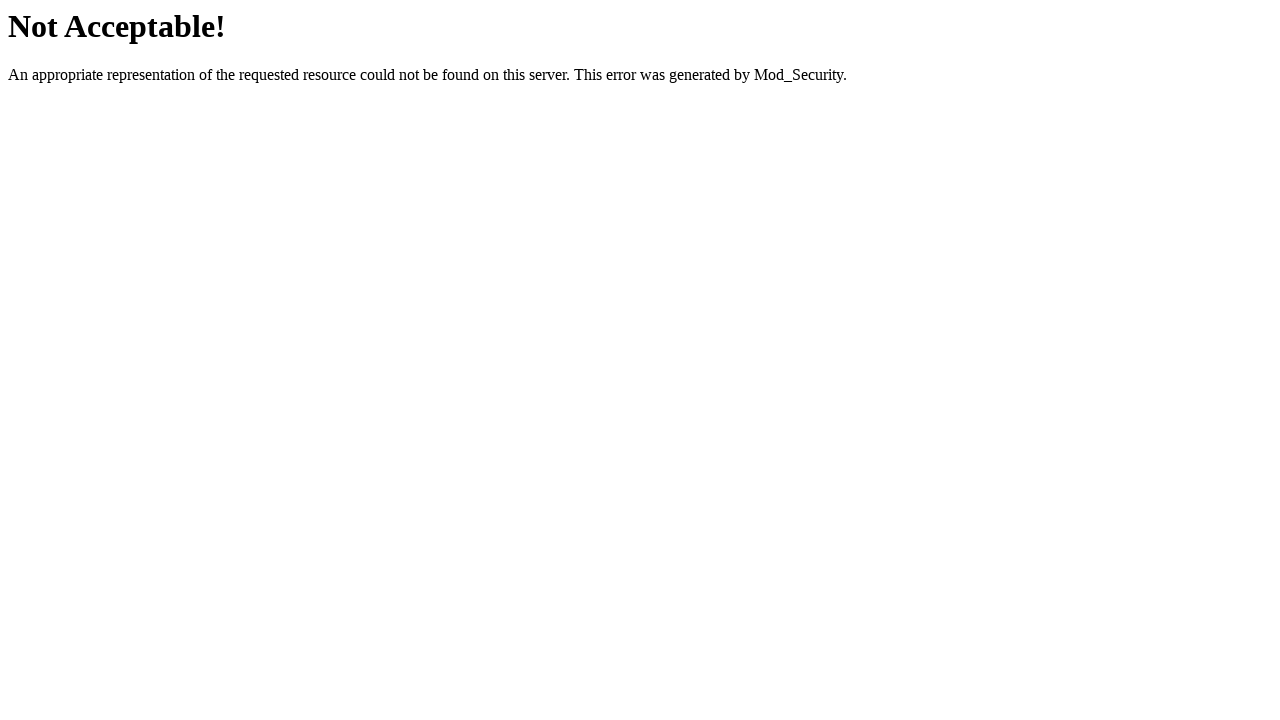

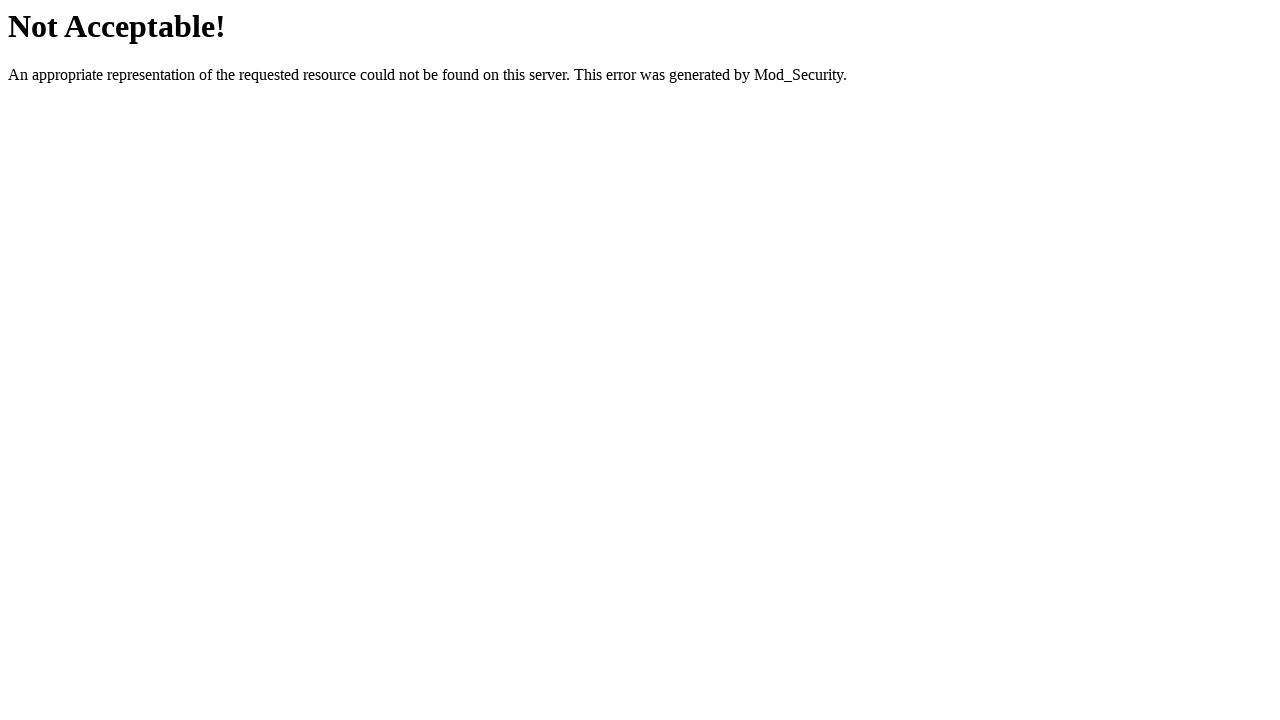